Navigates to the Onliner Baraholka page and verifies a specific category badge element is present in the first column topic section.

Starting URL: https://baraholka.onliner.by/

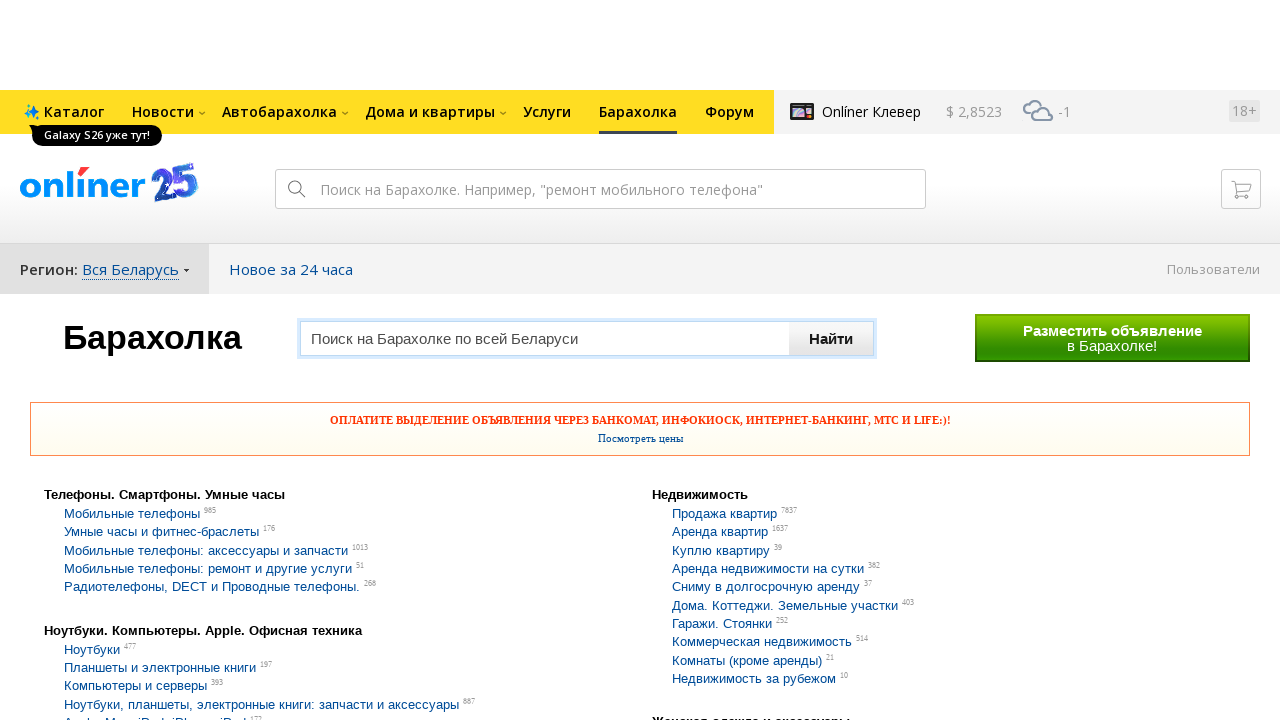

Navigated to Onliner Baraholka homepage
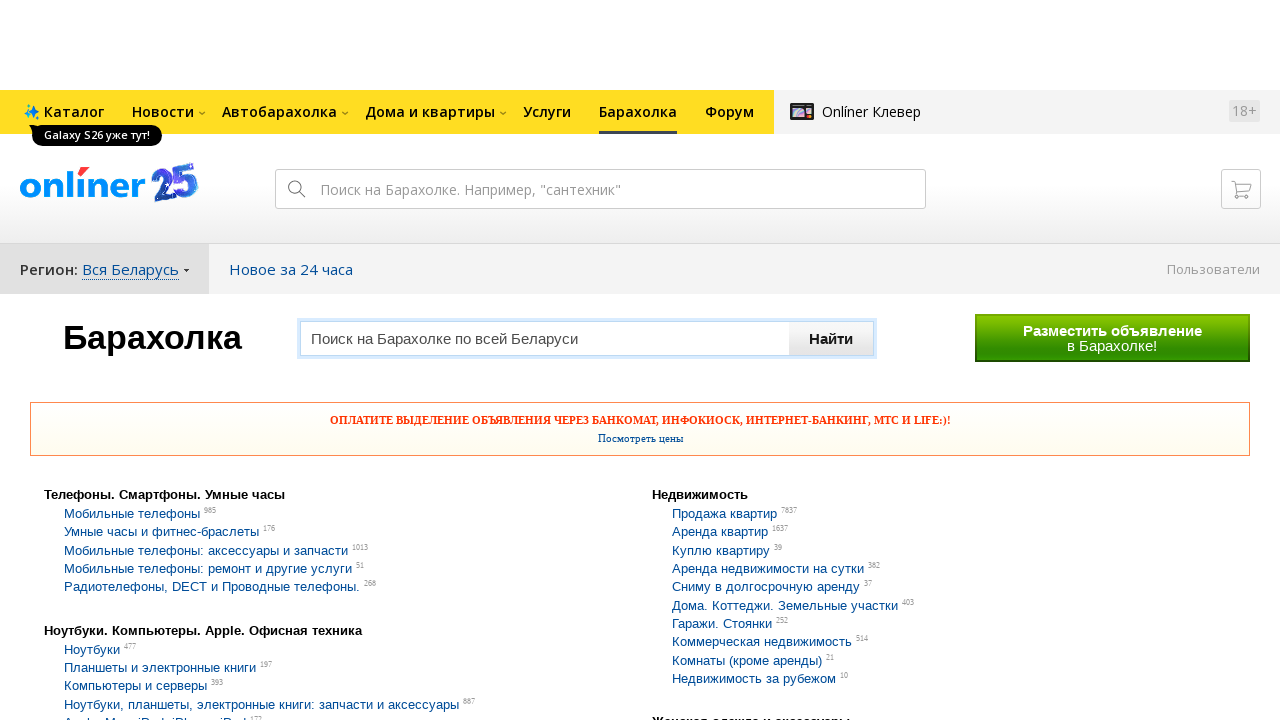

Waited for category badge element in first column topic section to be present
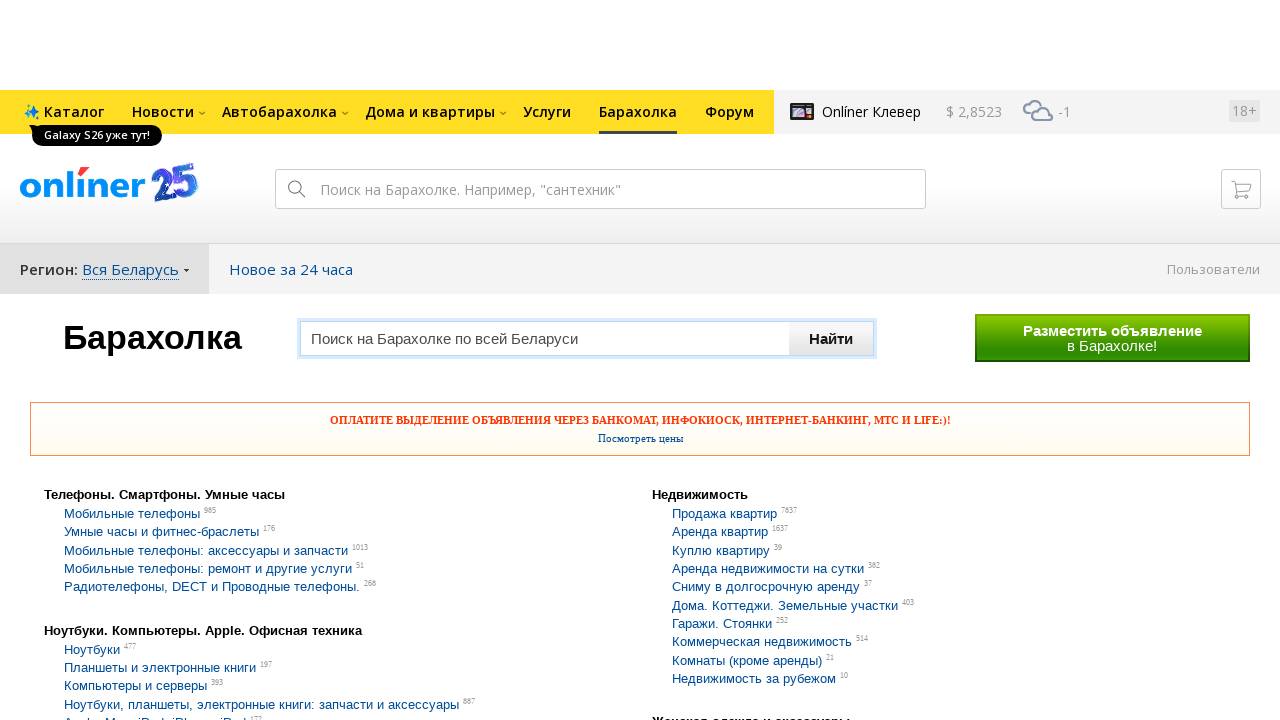

Verified that the category badge element is visible in the first column topic section
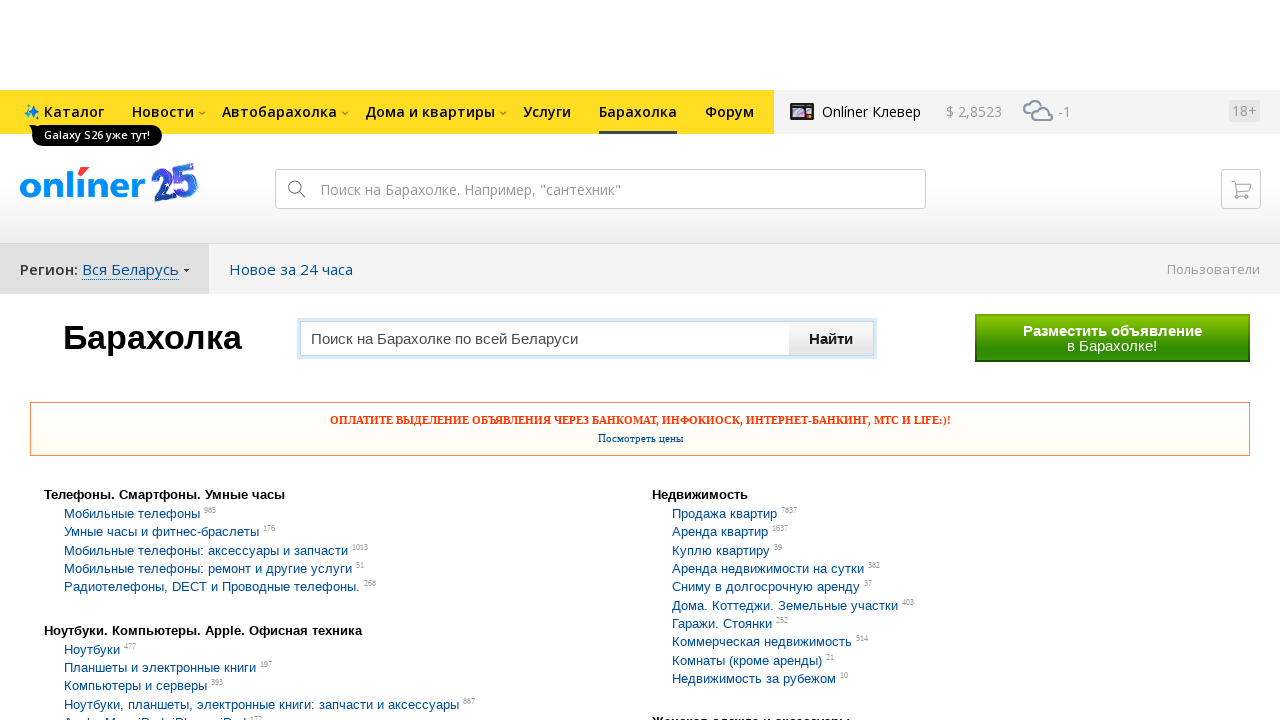

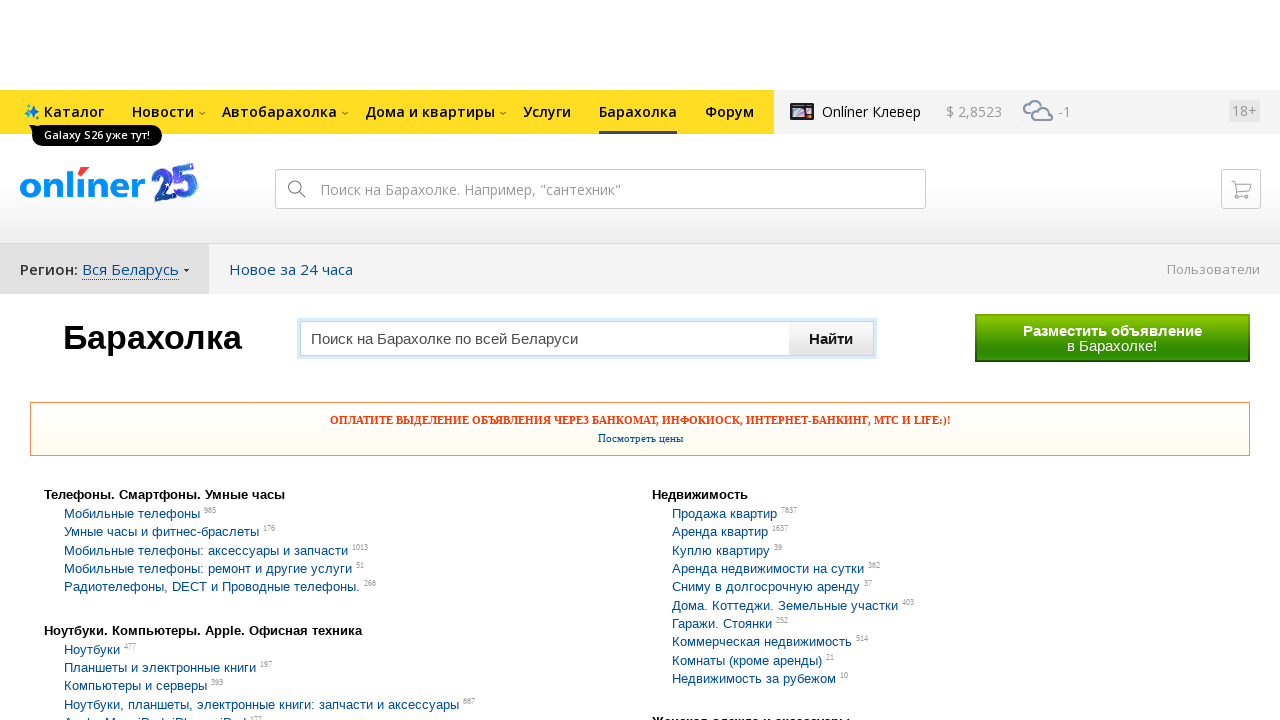